Tests the winning scenario by forcing a win and verifying success elements are displayed

Starting URL: https://adrianpothuaud.github.io/guess-the-number/public/index

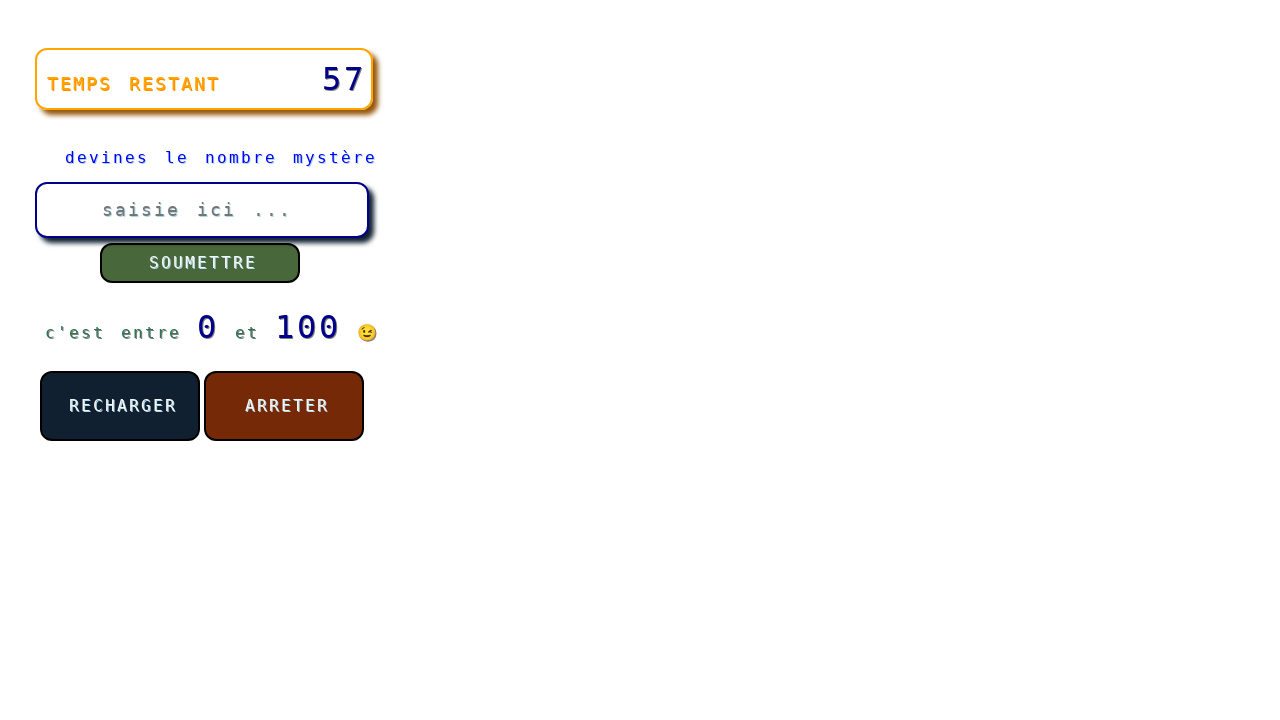

Executed youWin() function to force game win state
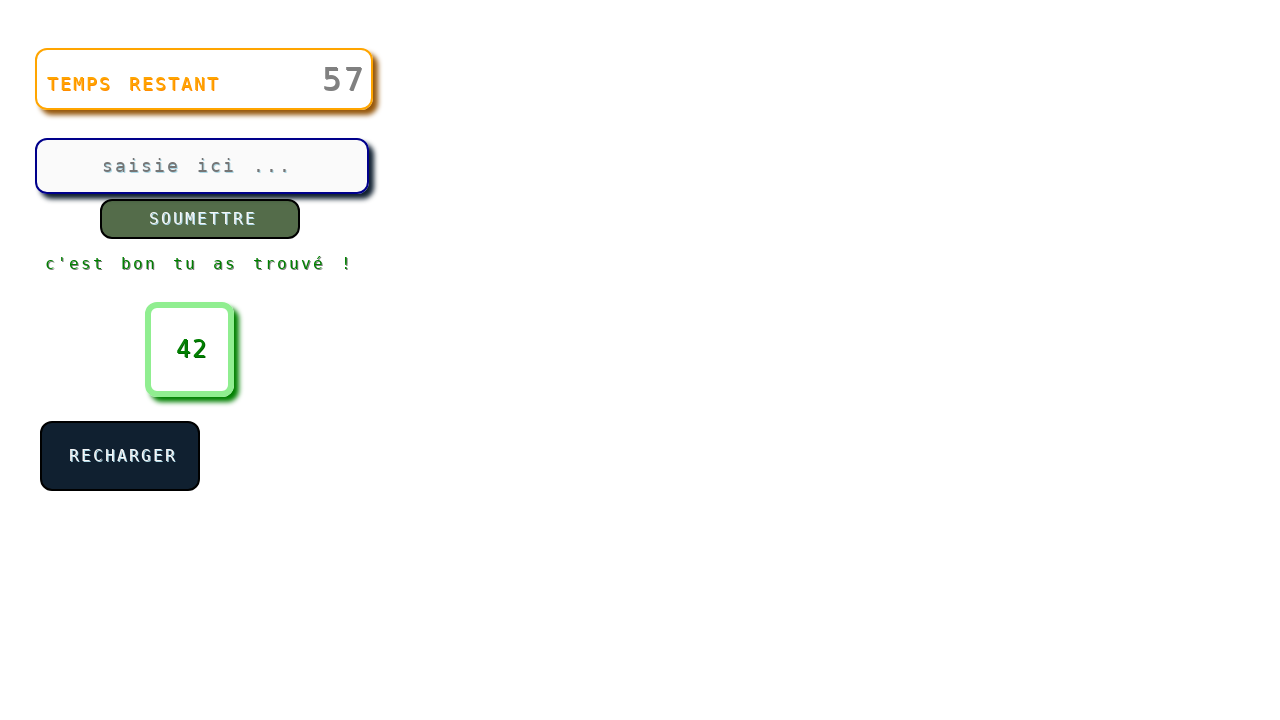

Verified #ok element is visible
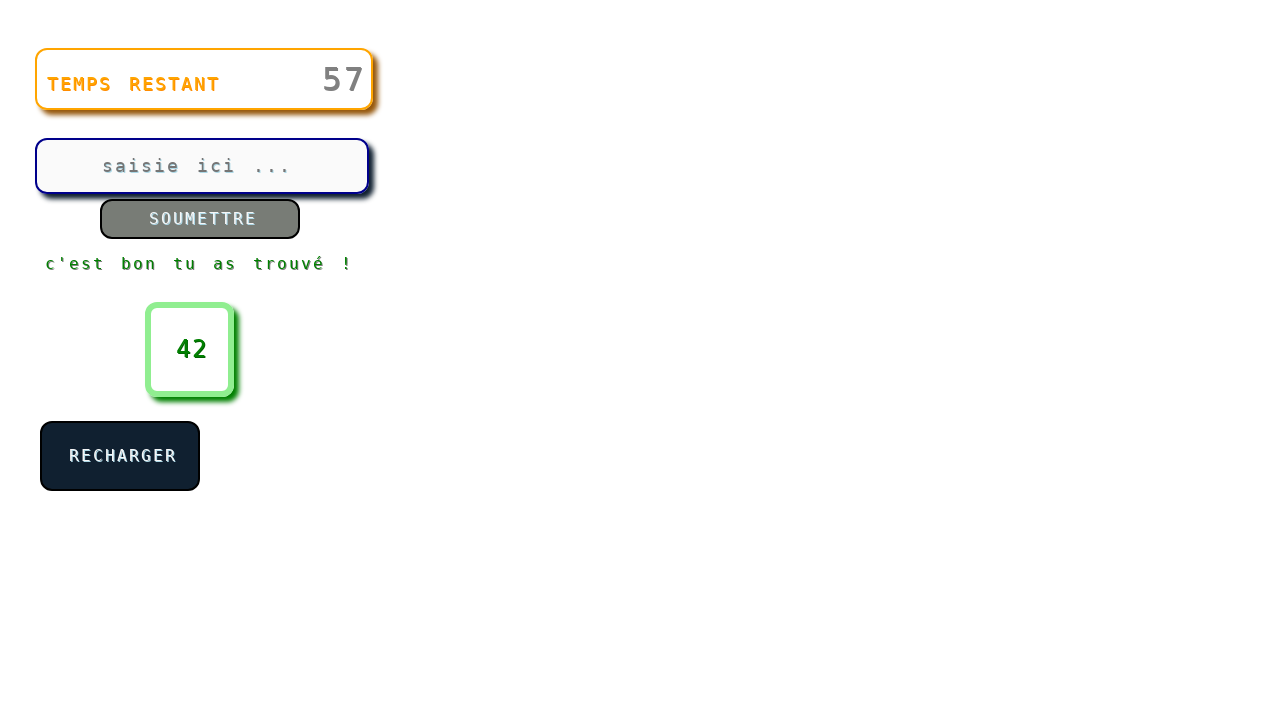

Verified #resText element is visible
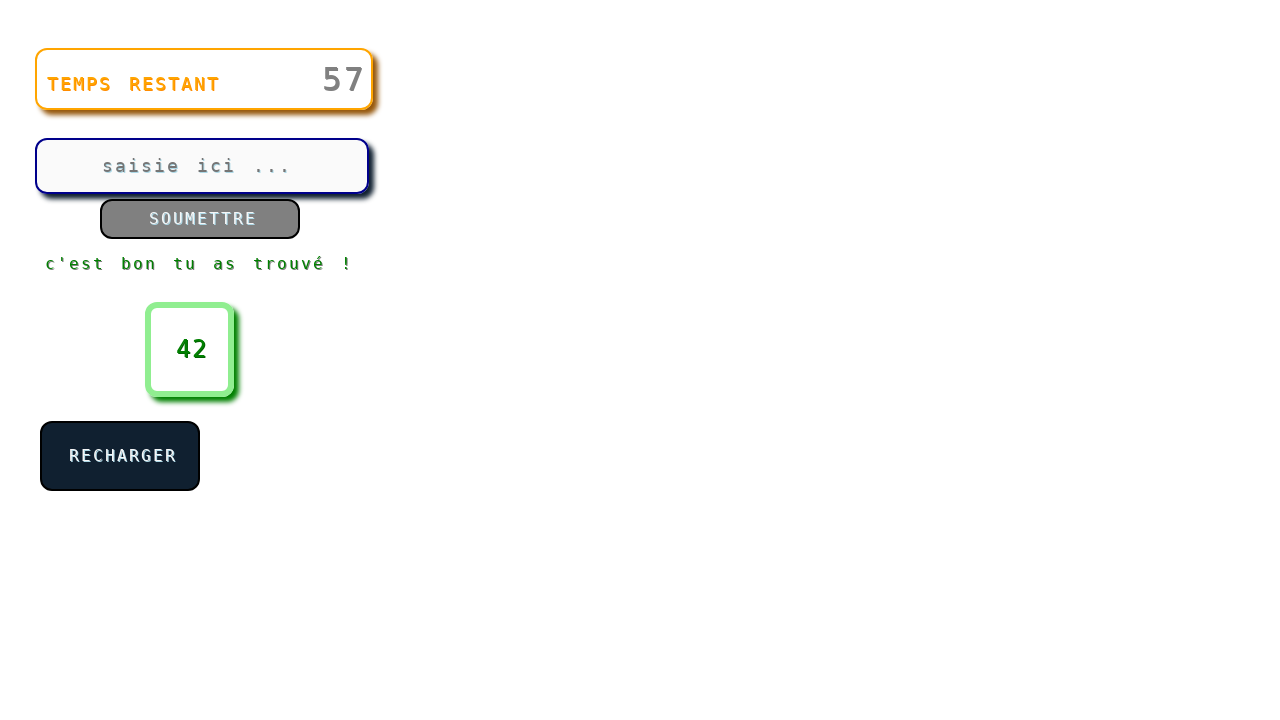

Verified #reloadBtn element is visible
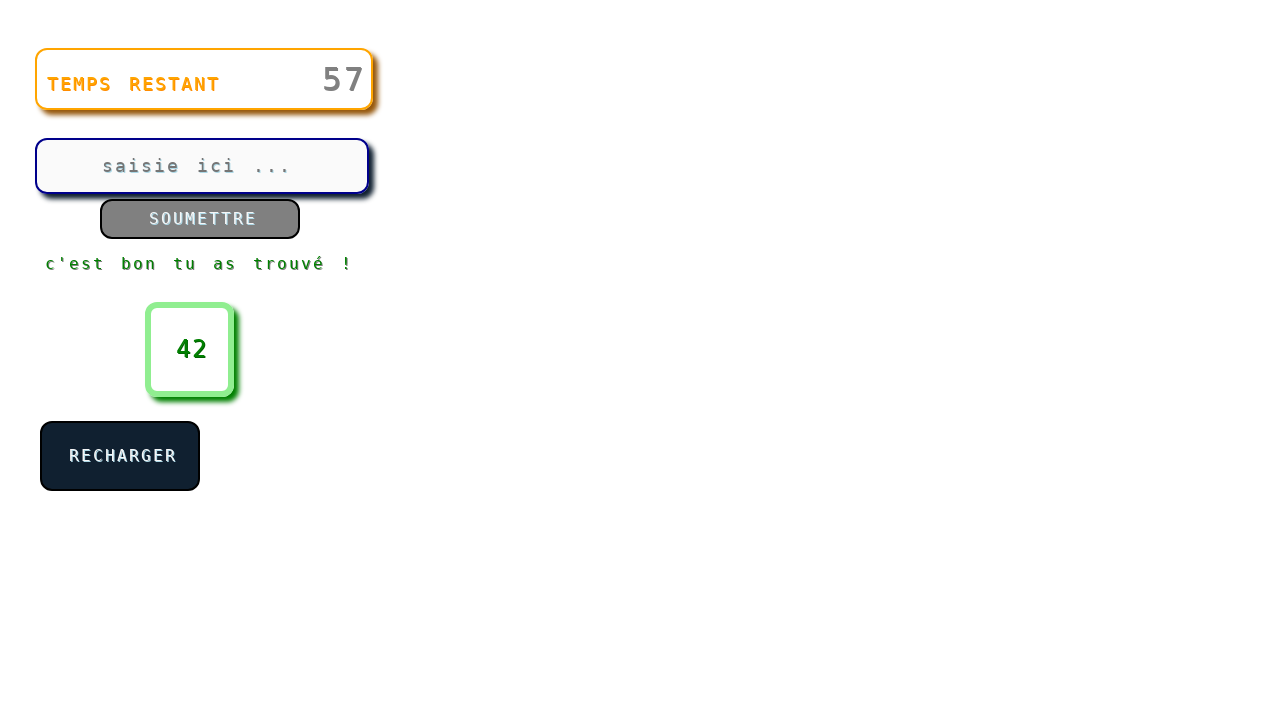

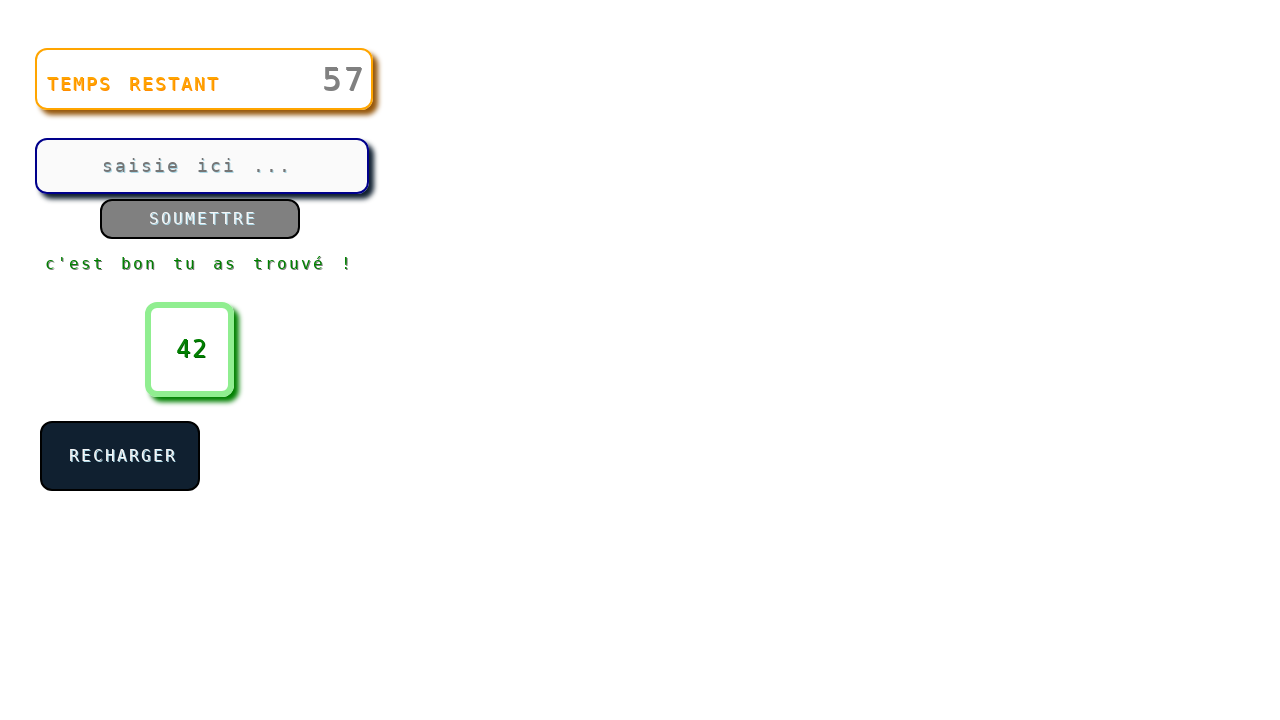